Tests JavaScript alert functionality by navigating to Basic Elements section, clicking the Alert button, and verifying the alert message contains expected text.

Starting URL: http://automationbykrishna.com

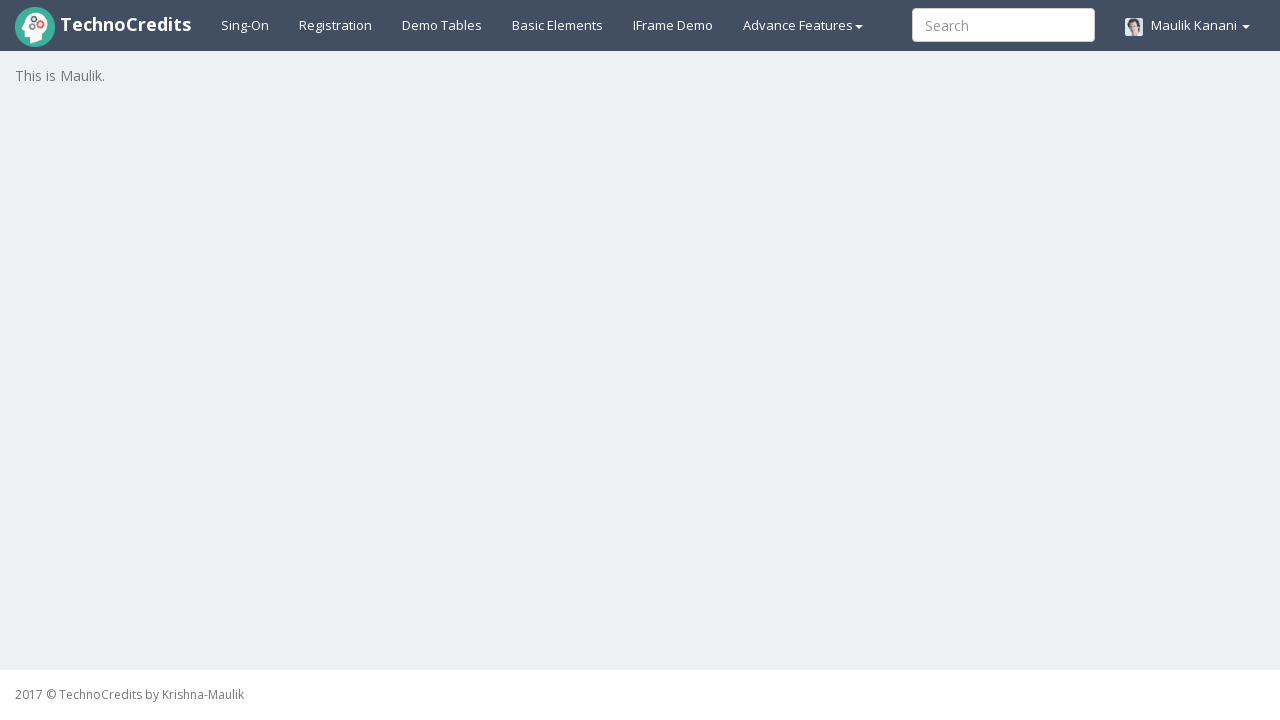

Clicked on 'Basic elements' navigation link at (558, 25) on a#basicelements
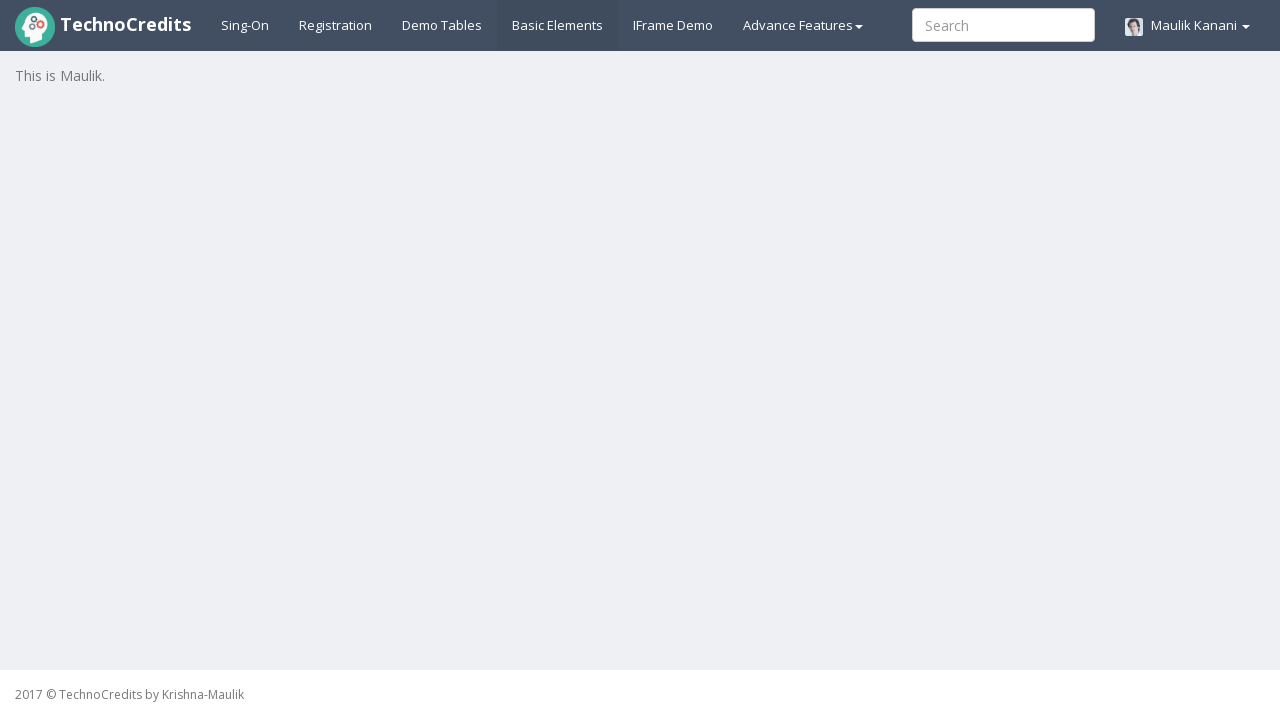

Basic elements page loaded
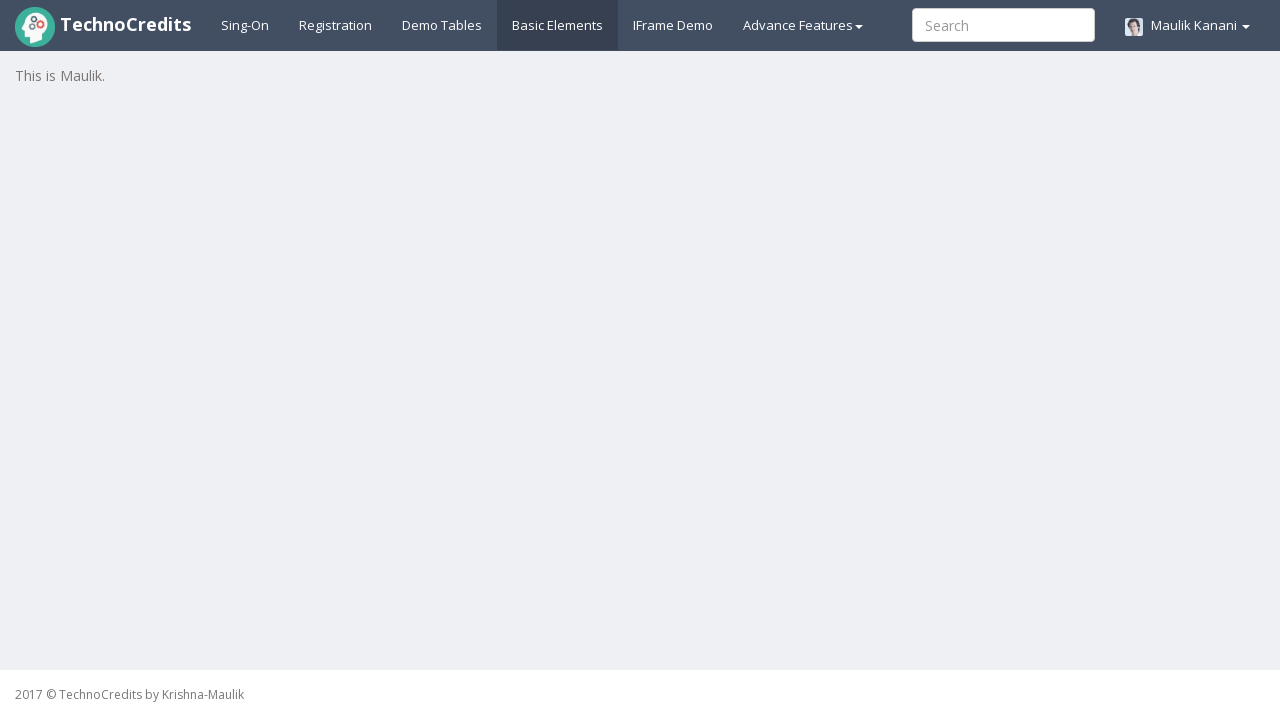

Set up dialog handler to capture alert
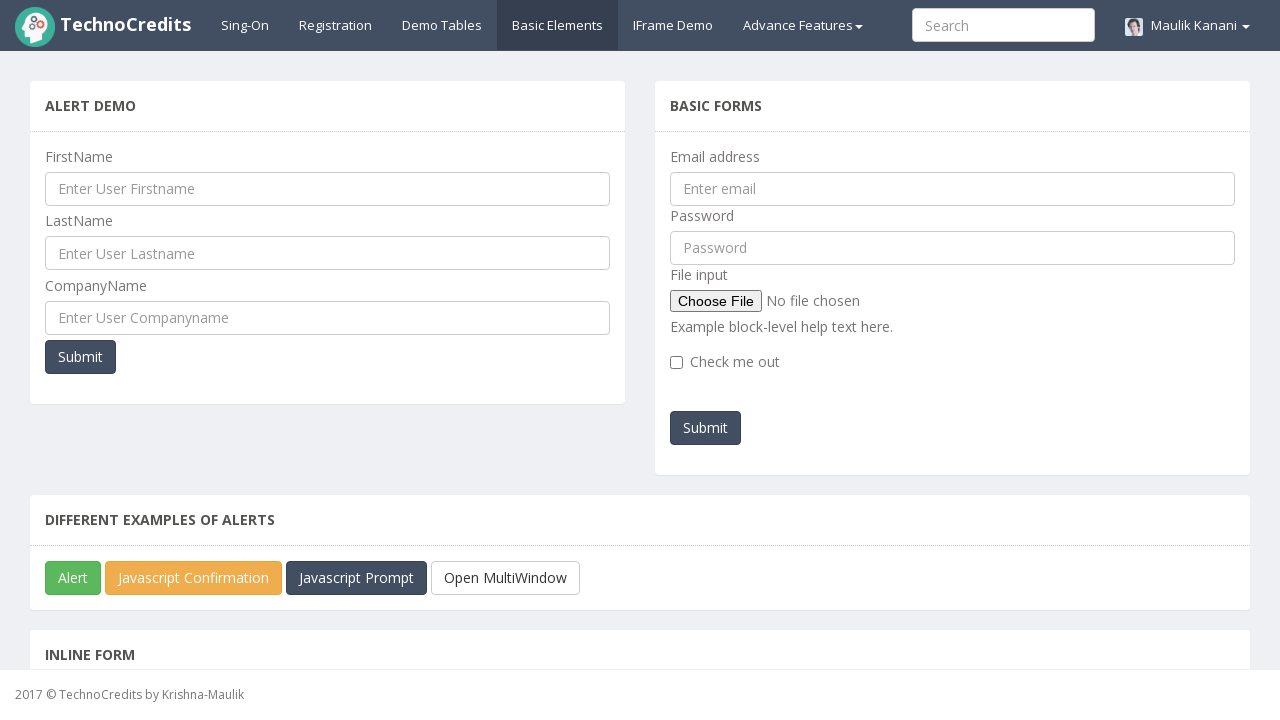

Clicked the 'Alert' button to trigger JavaScript alert at (73, 578) on button#javascriptAlert
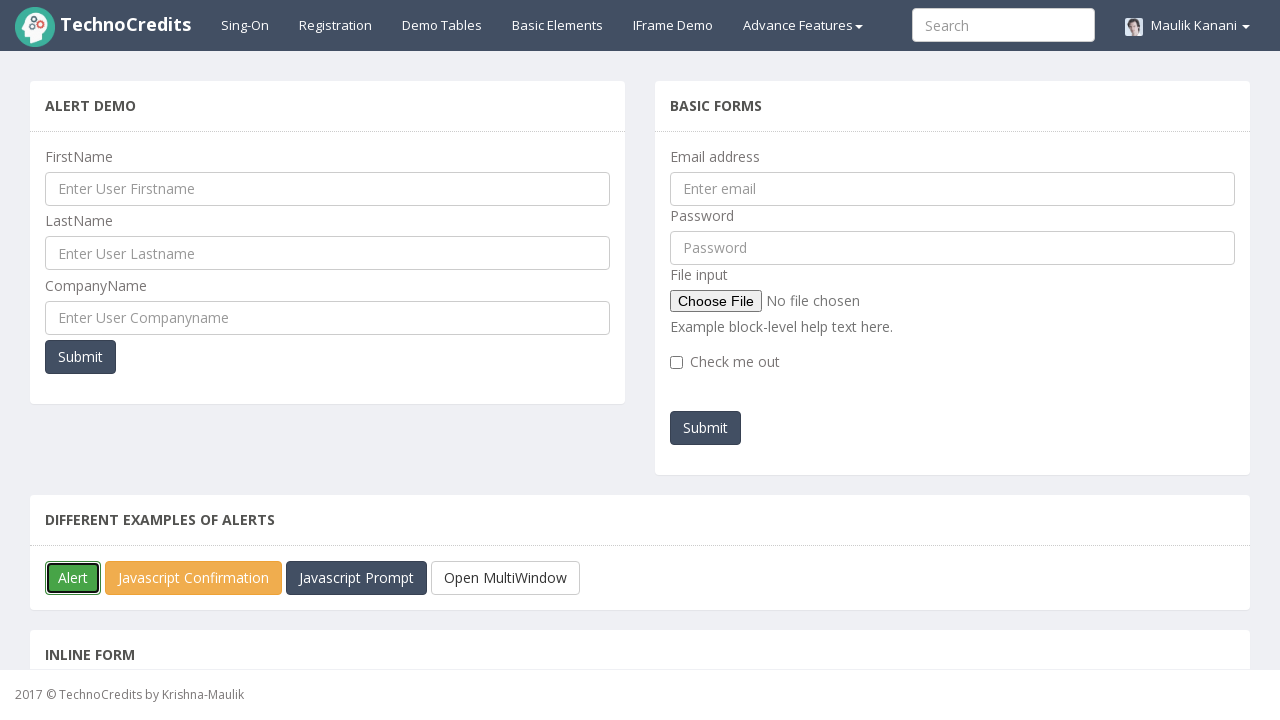

Waited for alert dialog to be handled
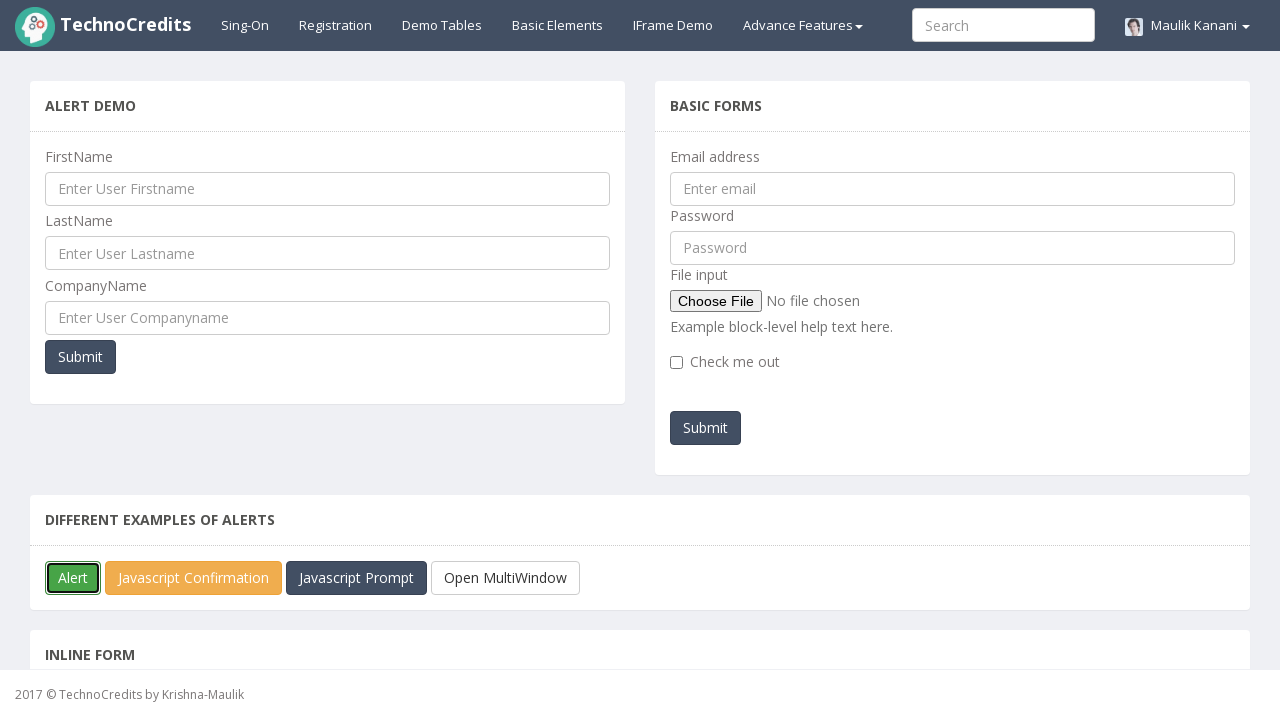

Verified alert was triggered
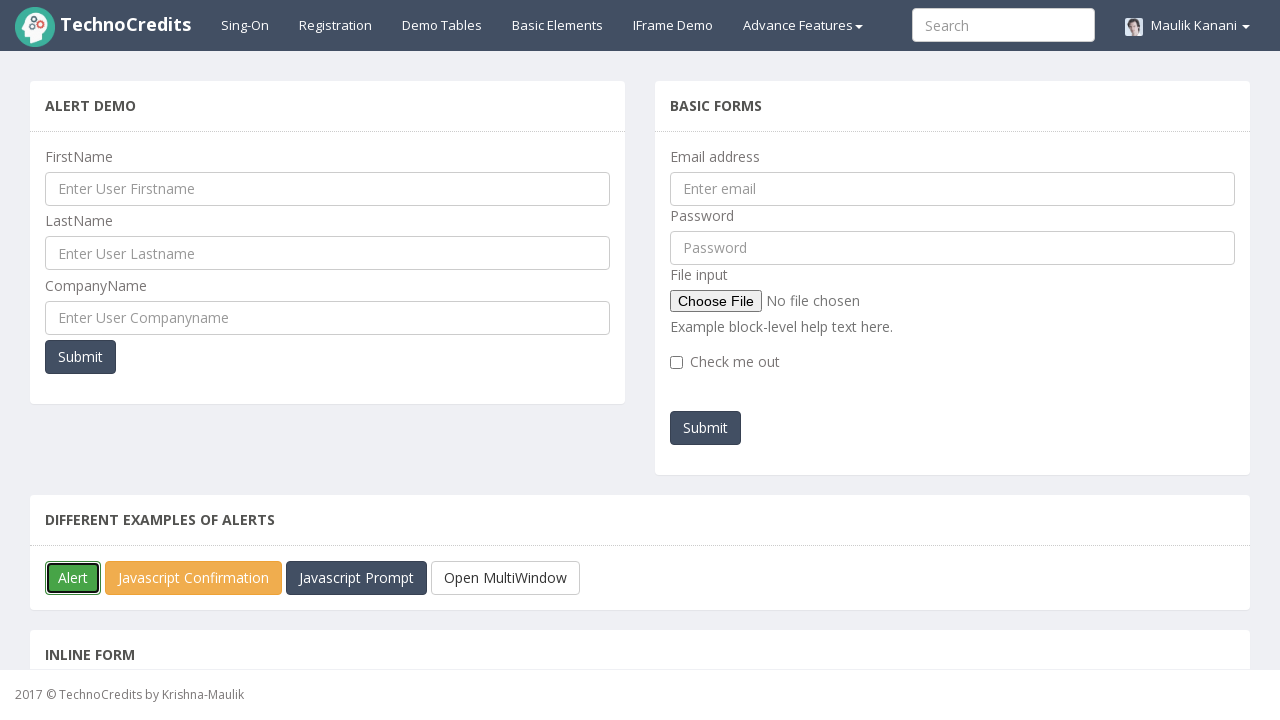

Verified alert message contains 'TechnoCredits': You must be TechnoCredits student!!
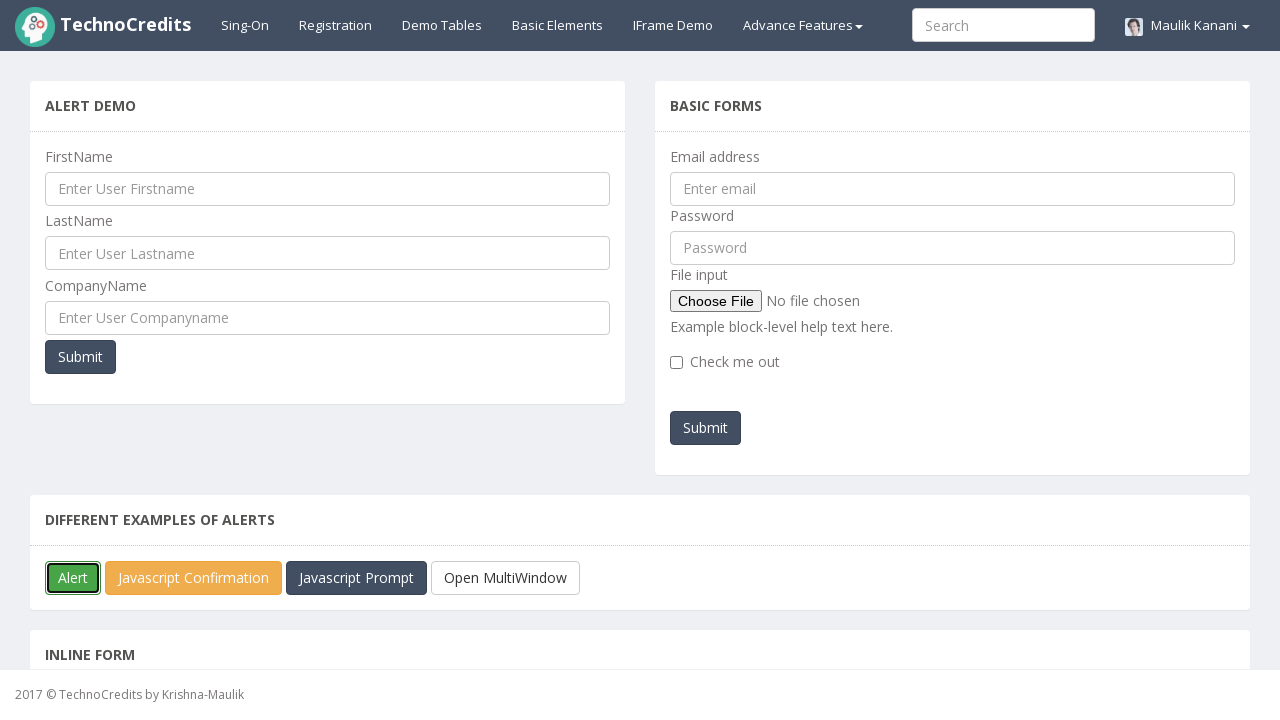

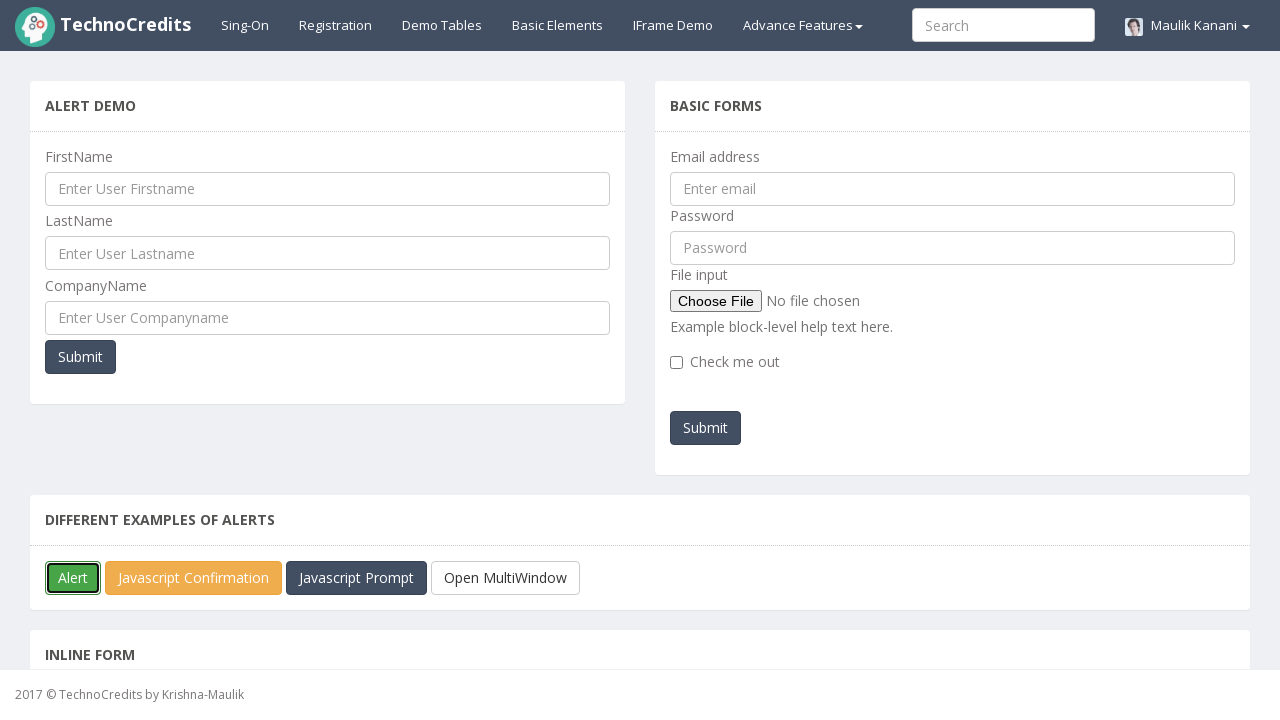